Tests checkbox toggle functionality by clicking a checkbox to select it, verifying selection state, then clicking again to deselect it and verifying the deselected state.

Starting URL: https://rahulshettyacademy.com/AutomationPractice/

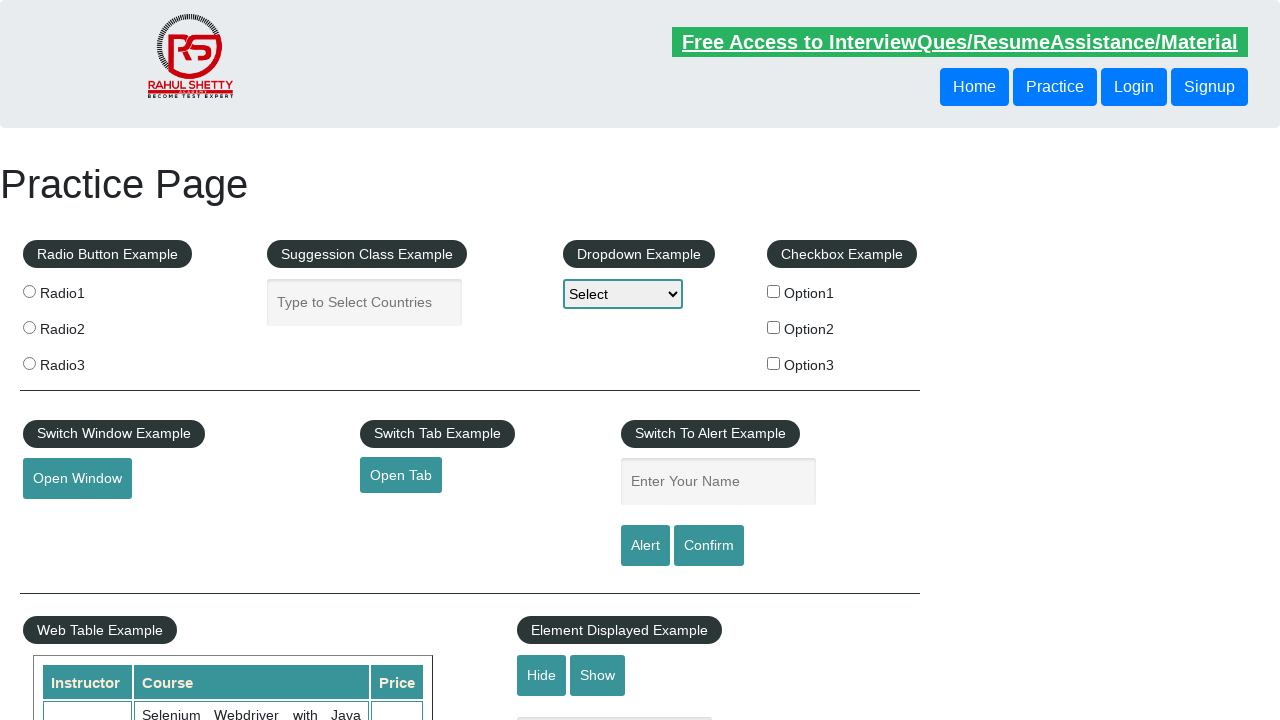

Clicked the first checkbox to select it at (774, 291) on input#checkBoxOption1
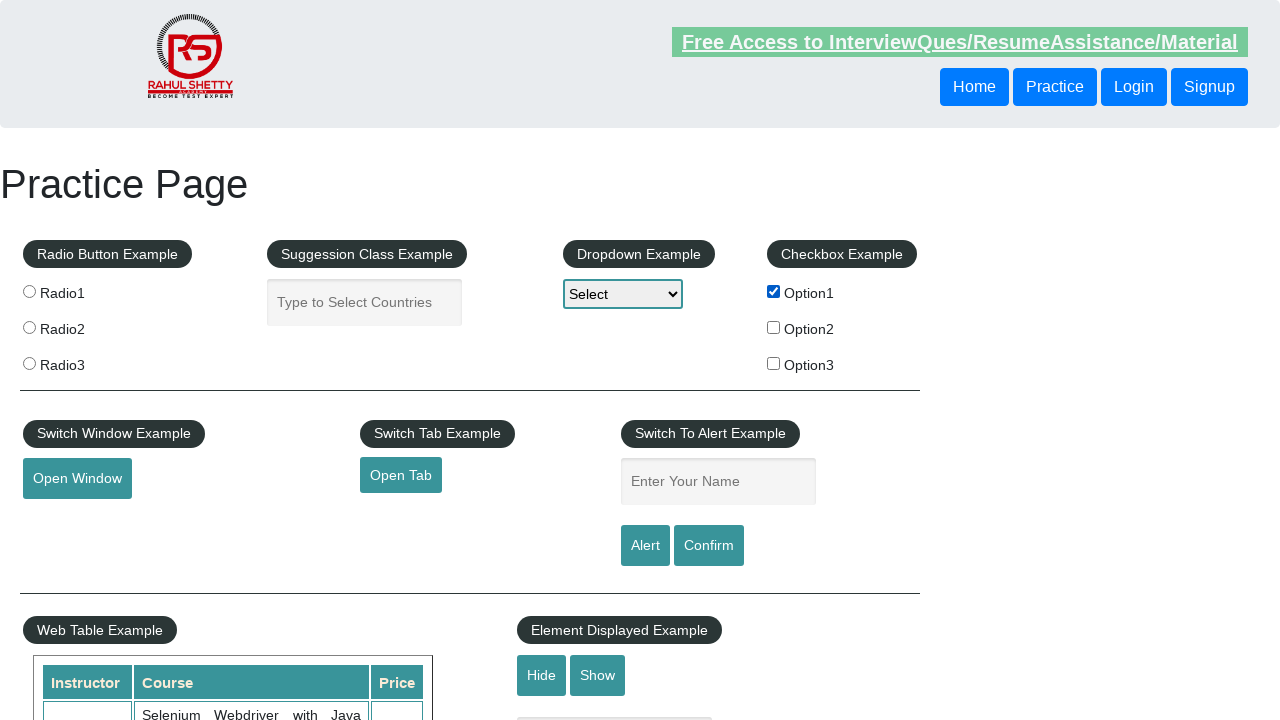

Verified that the checkbox is selected
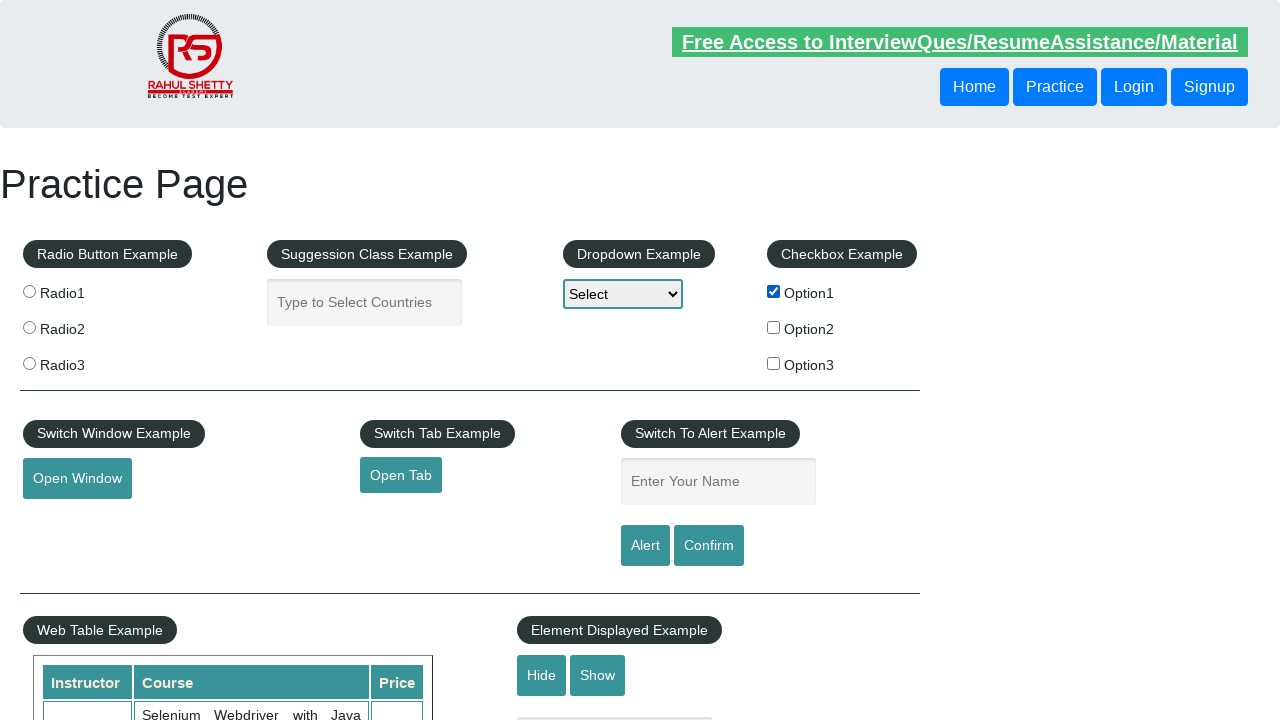

Clicked the checkbox again to deselect it at (774, 291) on input#checkBoxOption1
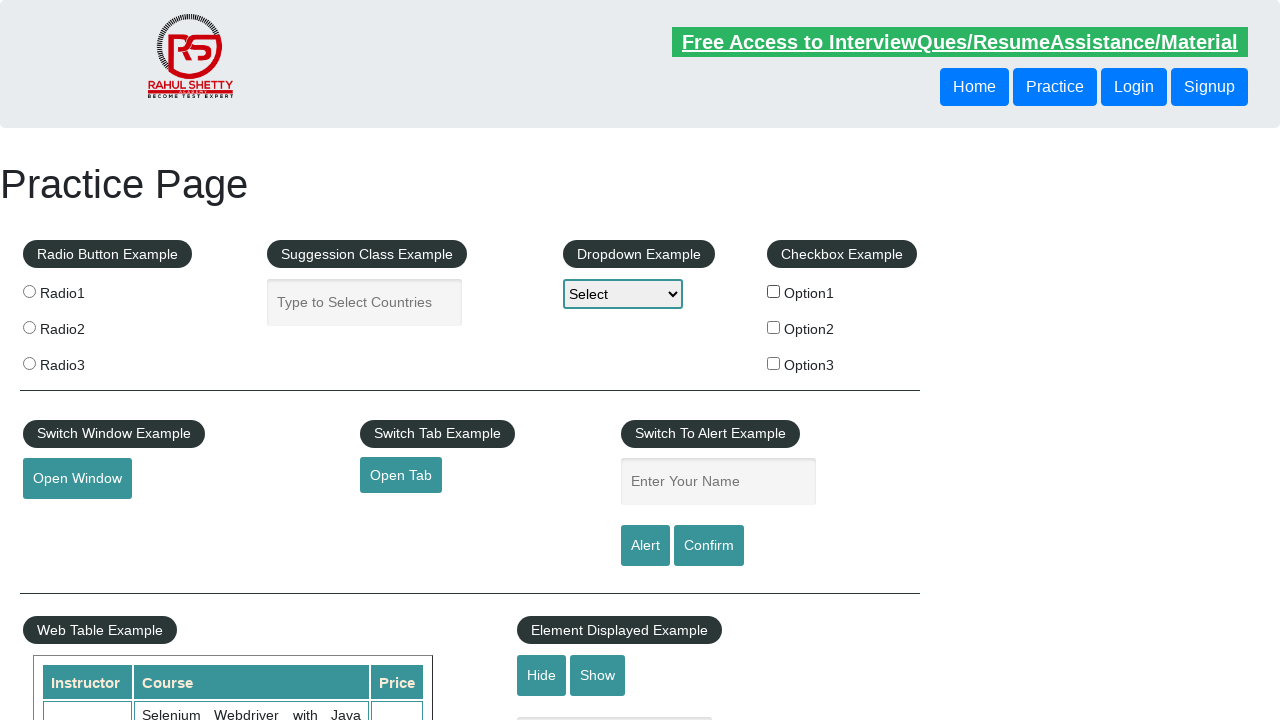

Verified that the checkbox is now deselected
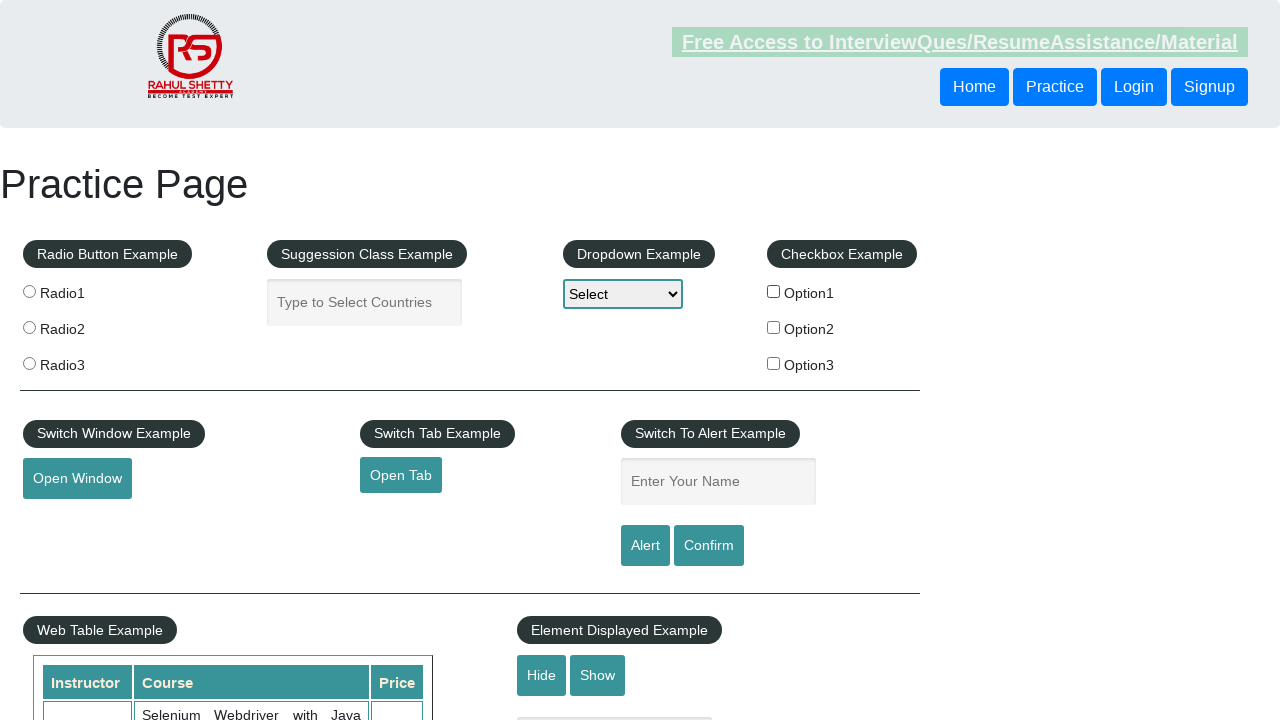

Located all checkboxes on the page
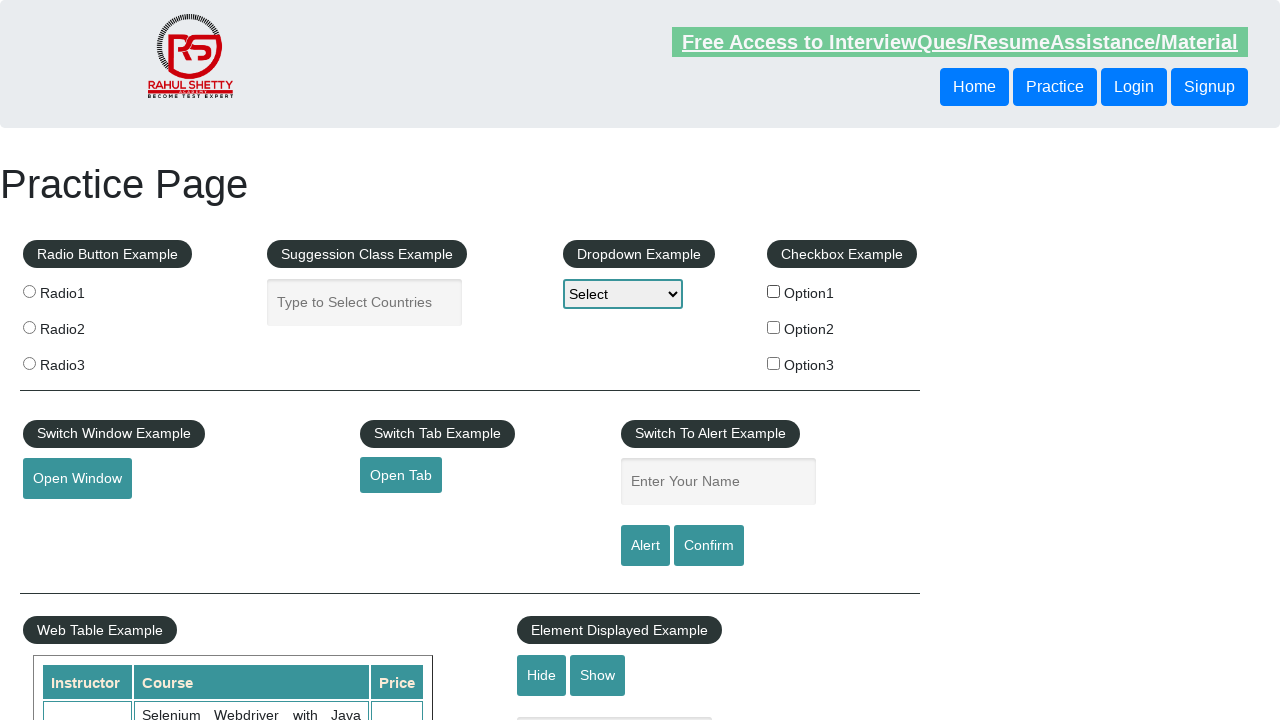

Counted total checkboxes: 3
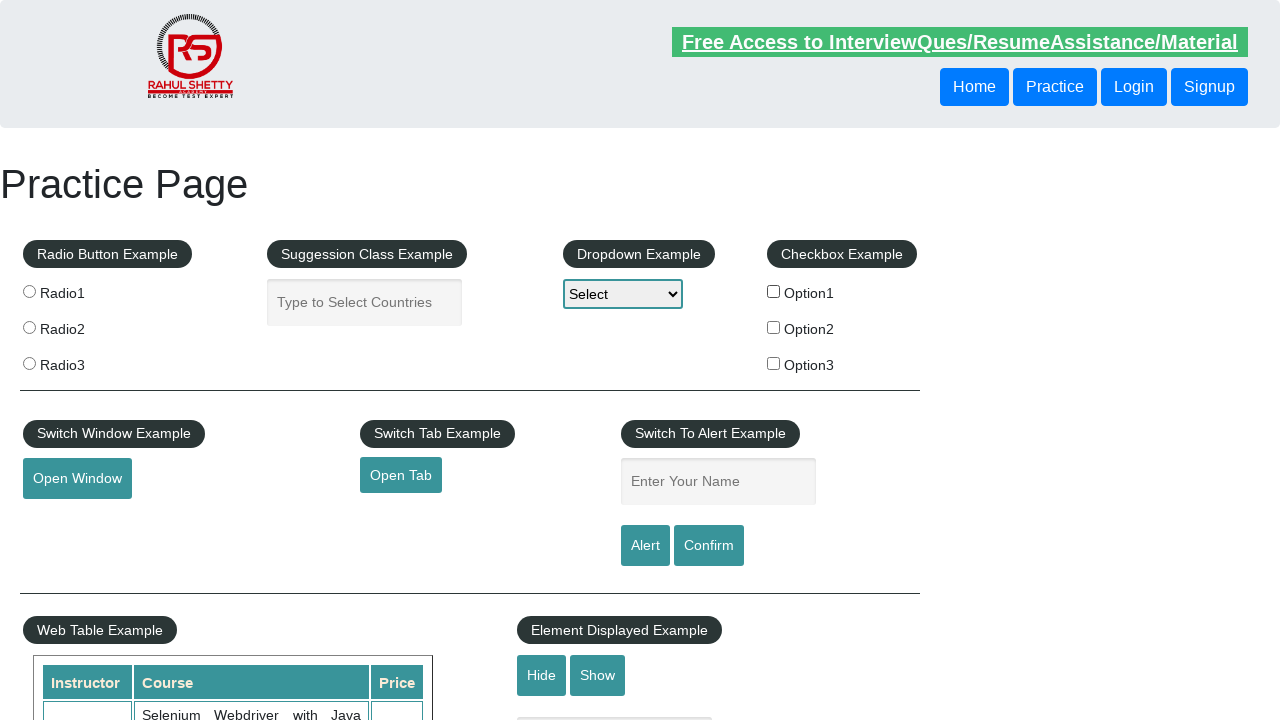

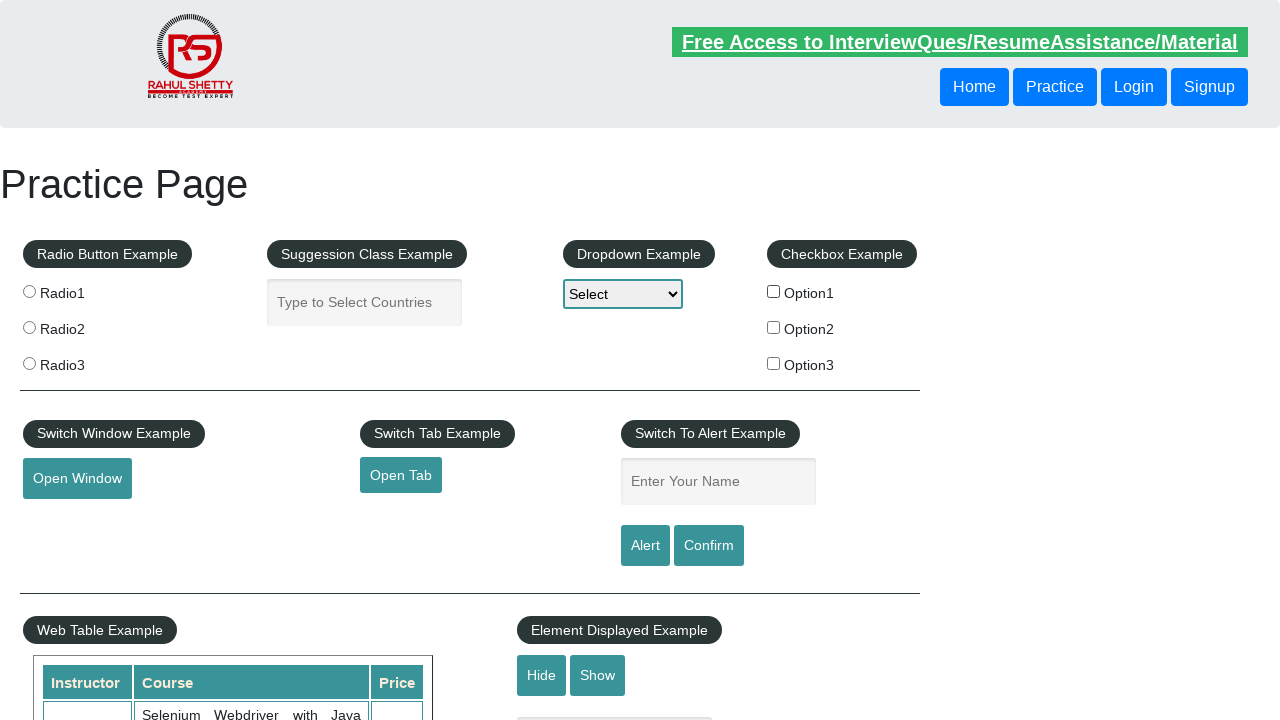